Tests that the form accepts valid registration with complete data

Starting URL: https://davi-vert.vercel.app/index.html

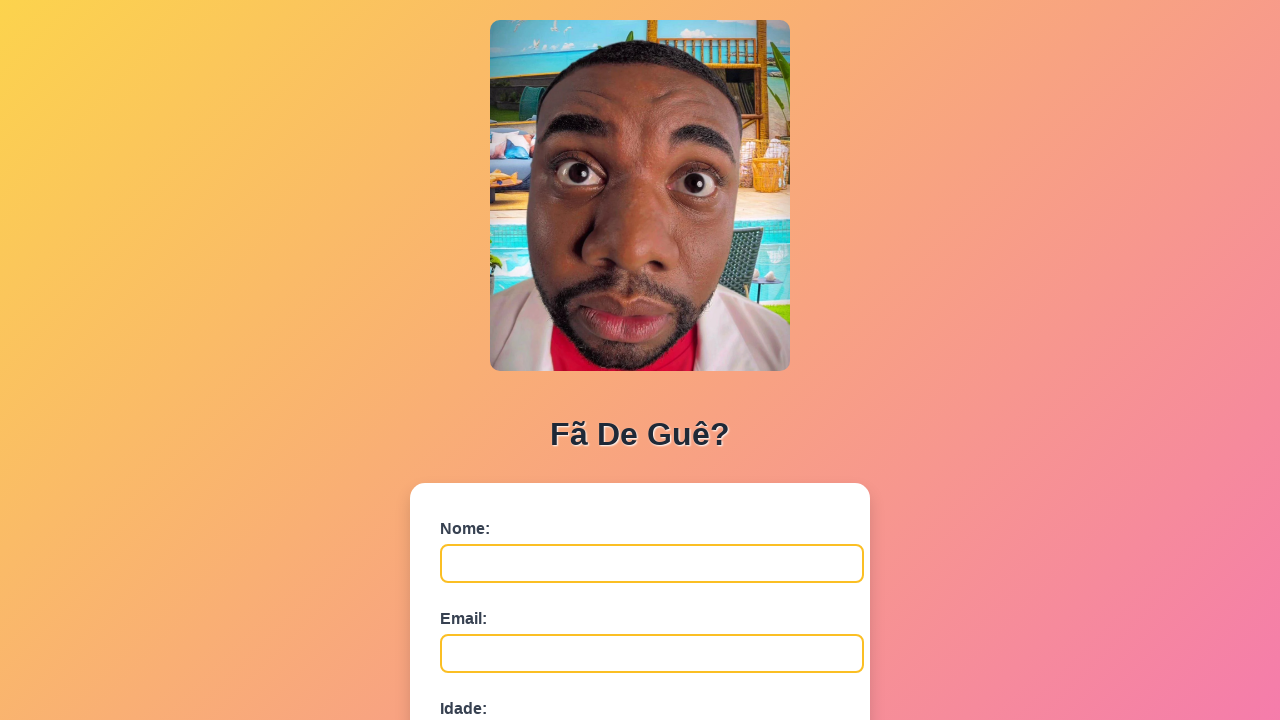

Cleared localStorage
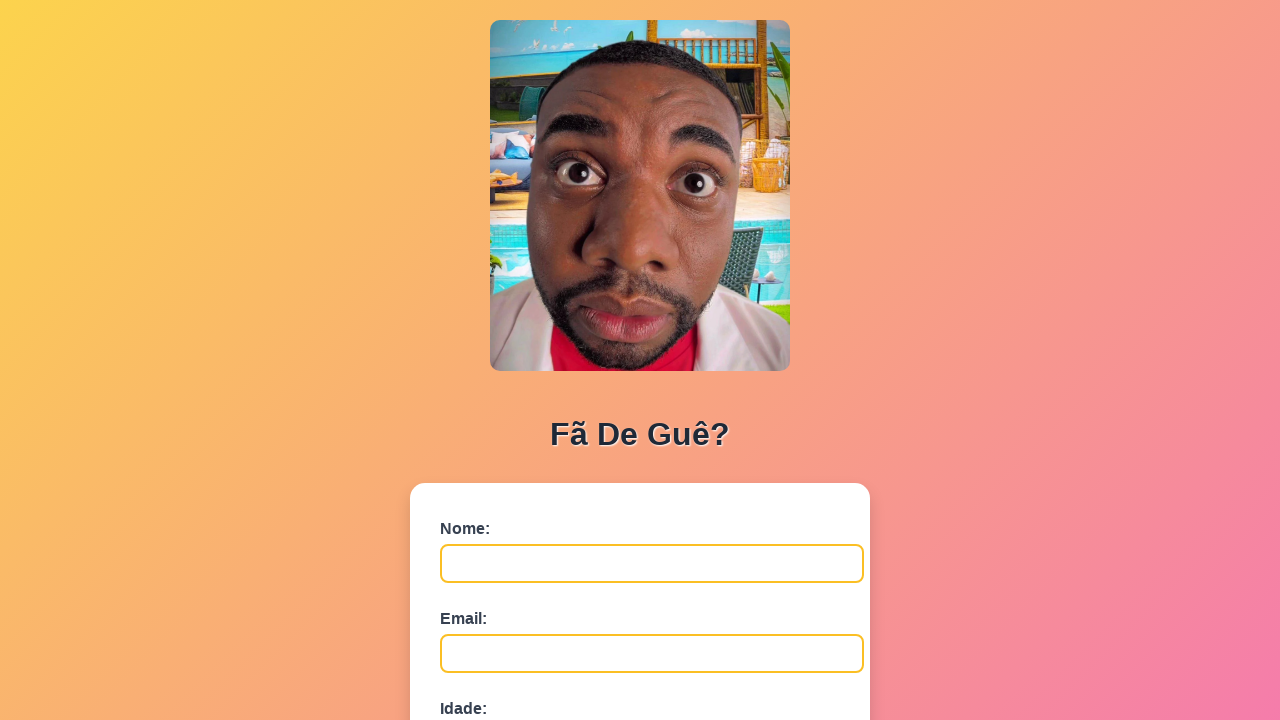

Filled 'nome' field with 'Juliana Ferreira Mendes' on #nome
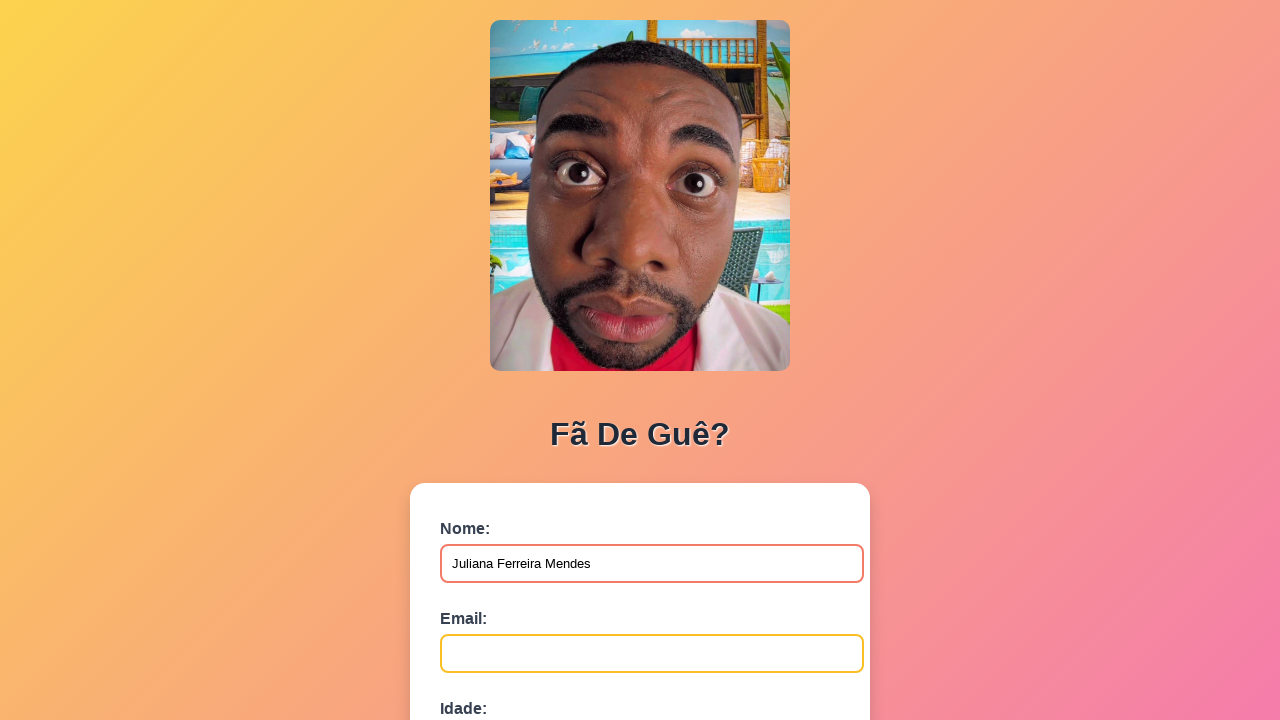

Filled 'email' field with 'juliana.mendes@empresa.com.br' on #email
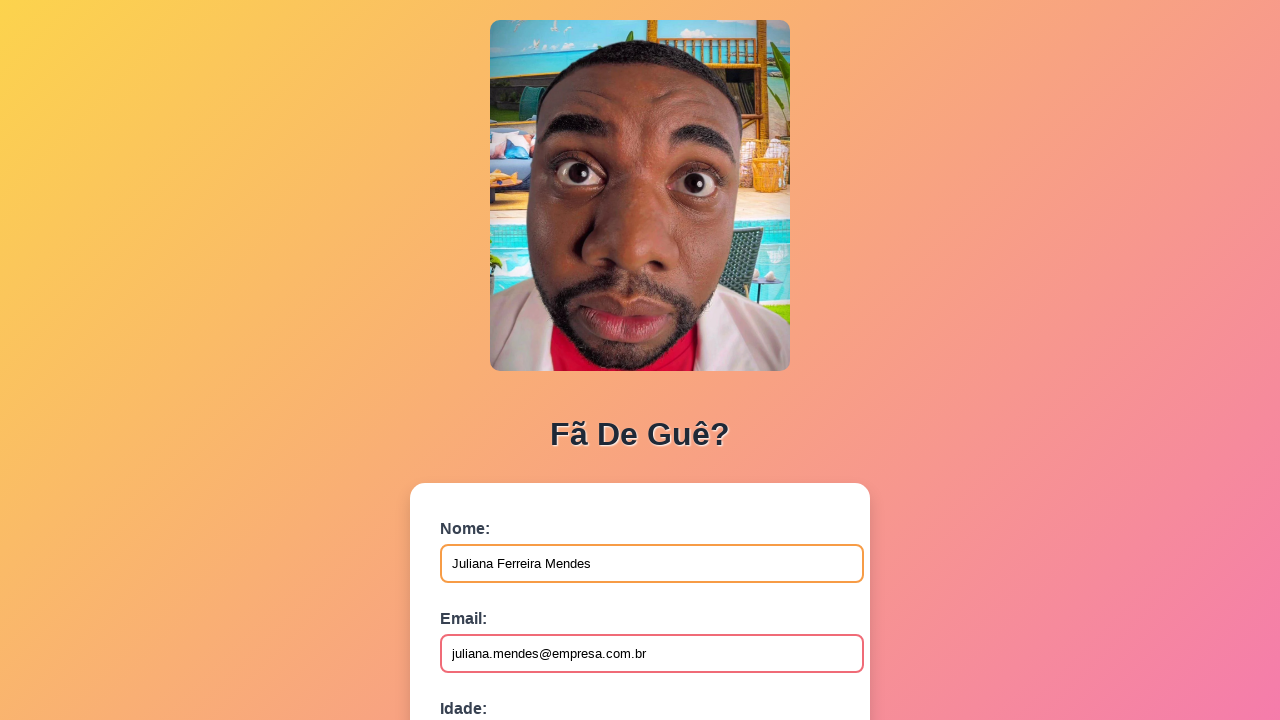

Filled 'idade' field with '29' on #idade
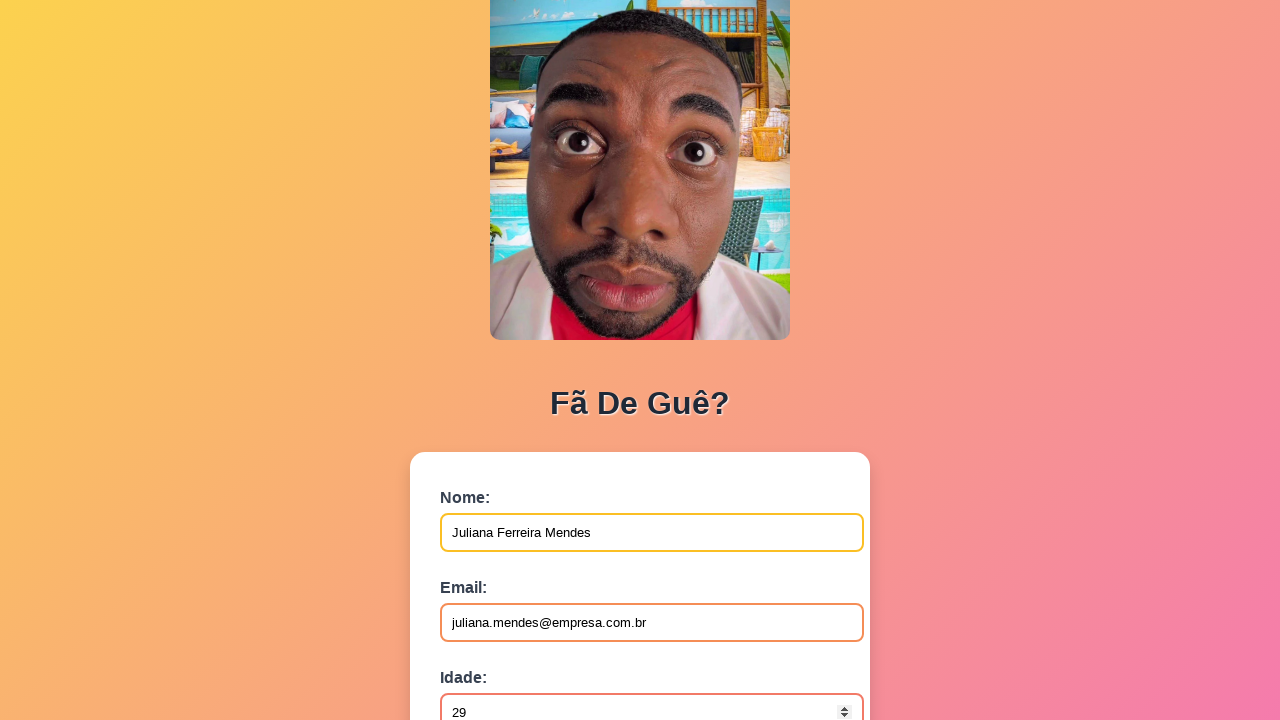

Clicked submit button to register with valid data at (490, 569) on button[type='submit']
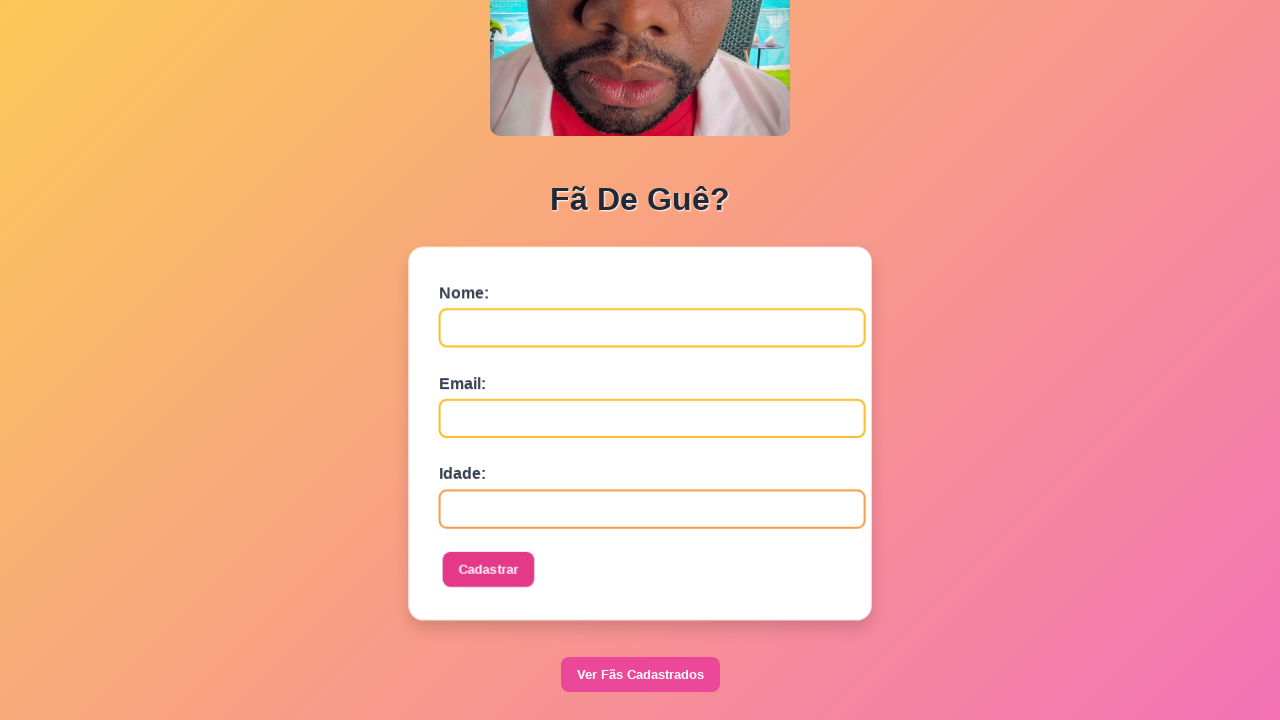

Waited 500ms for alert handling
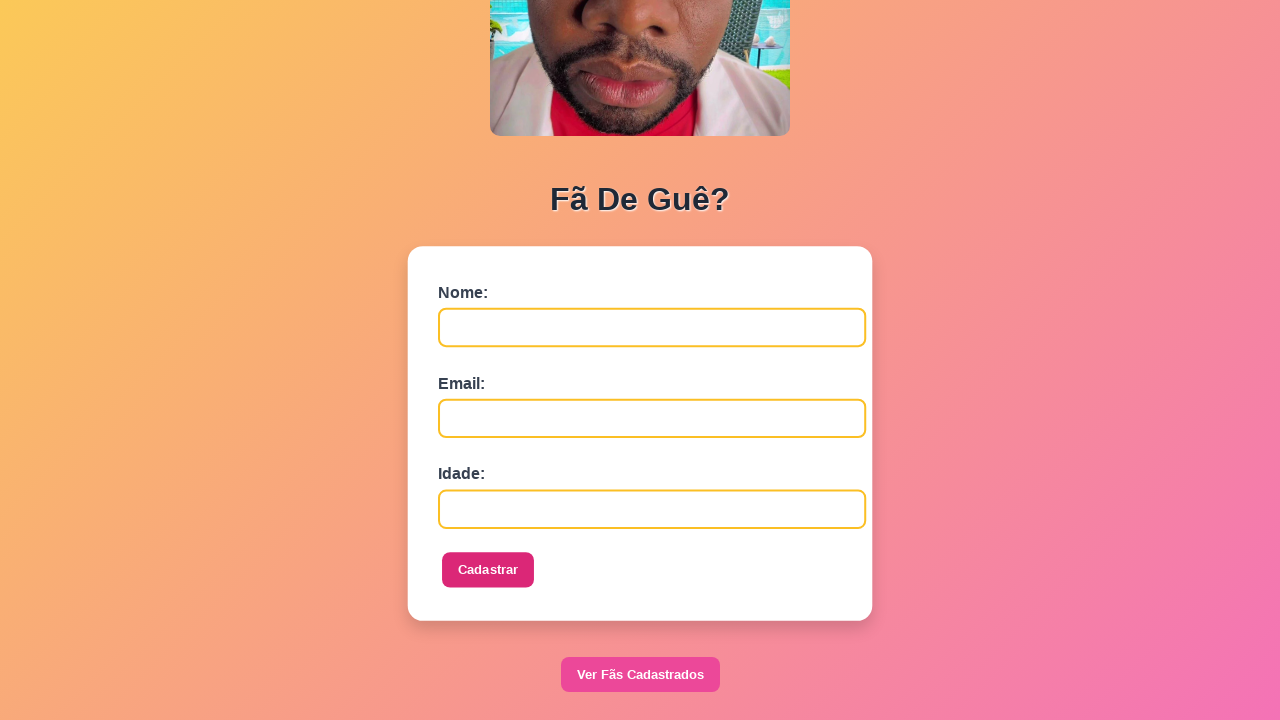

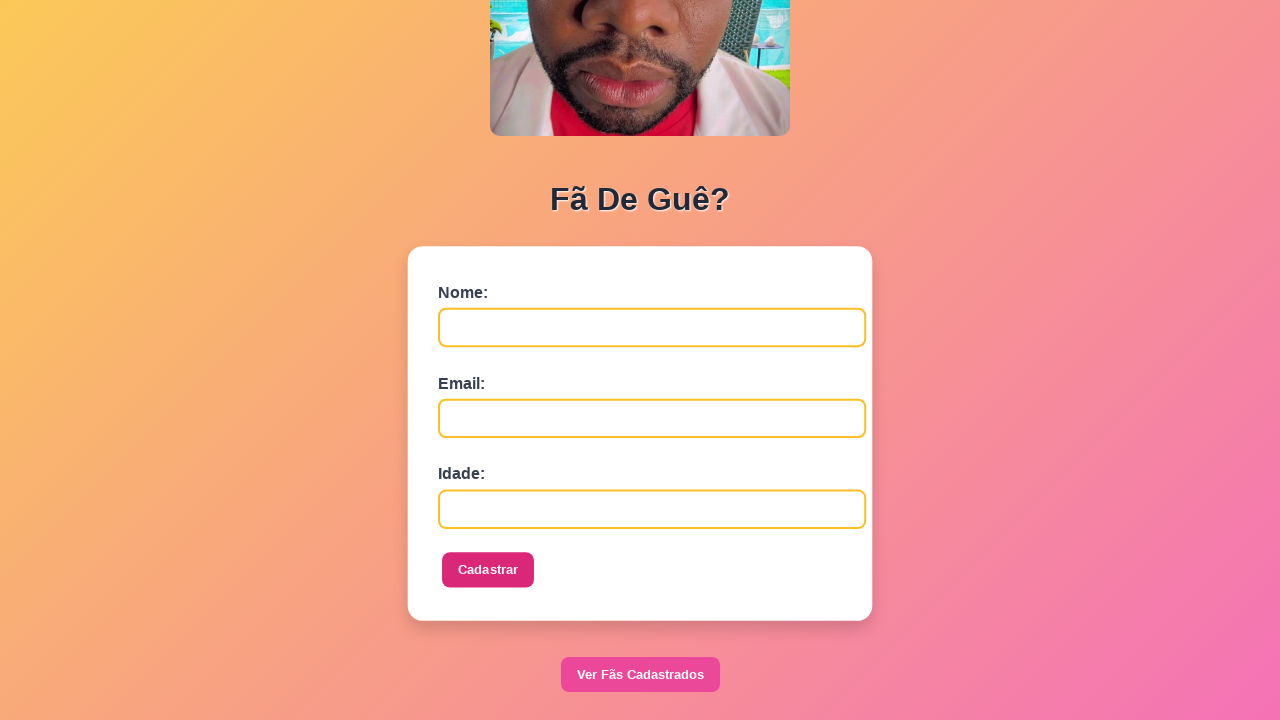